Tests various mouse actions including simple click, right click, and double click on different button elements

Starting URL: https://speedwaytech.co.in/testing-02/buttons/

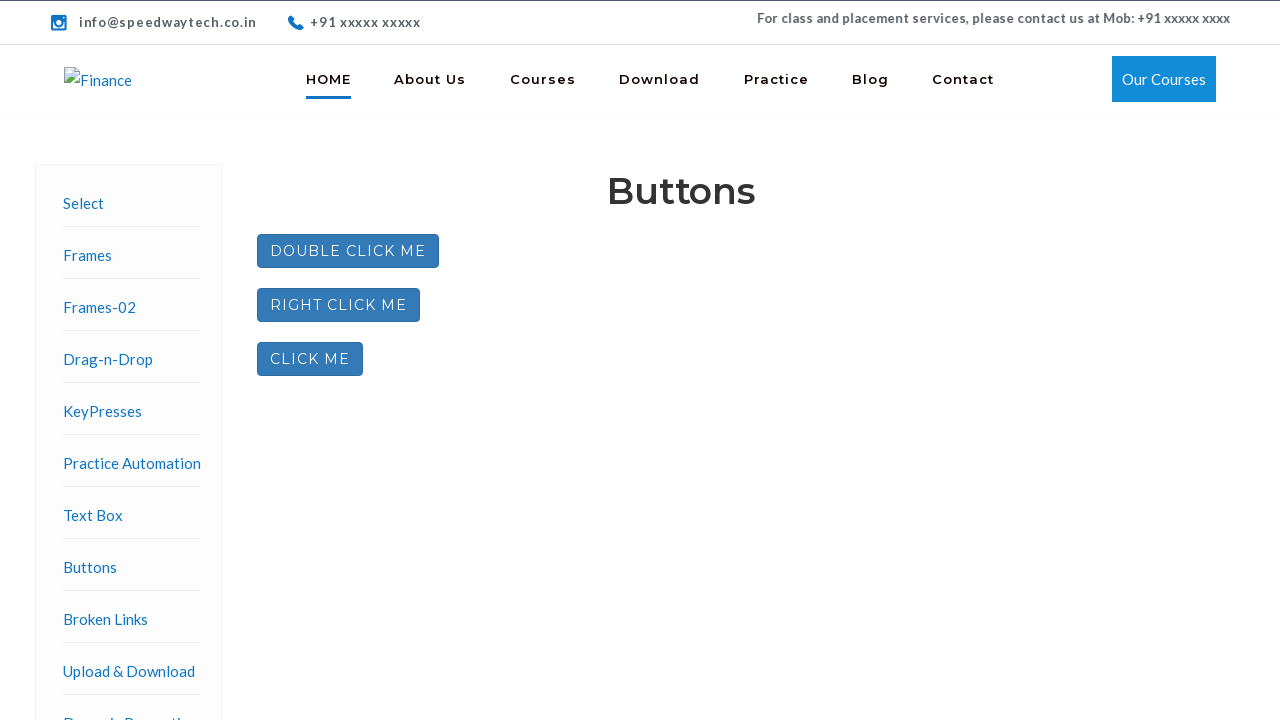

Performed simple click on button element at (310, 359) on #pD03d
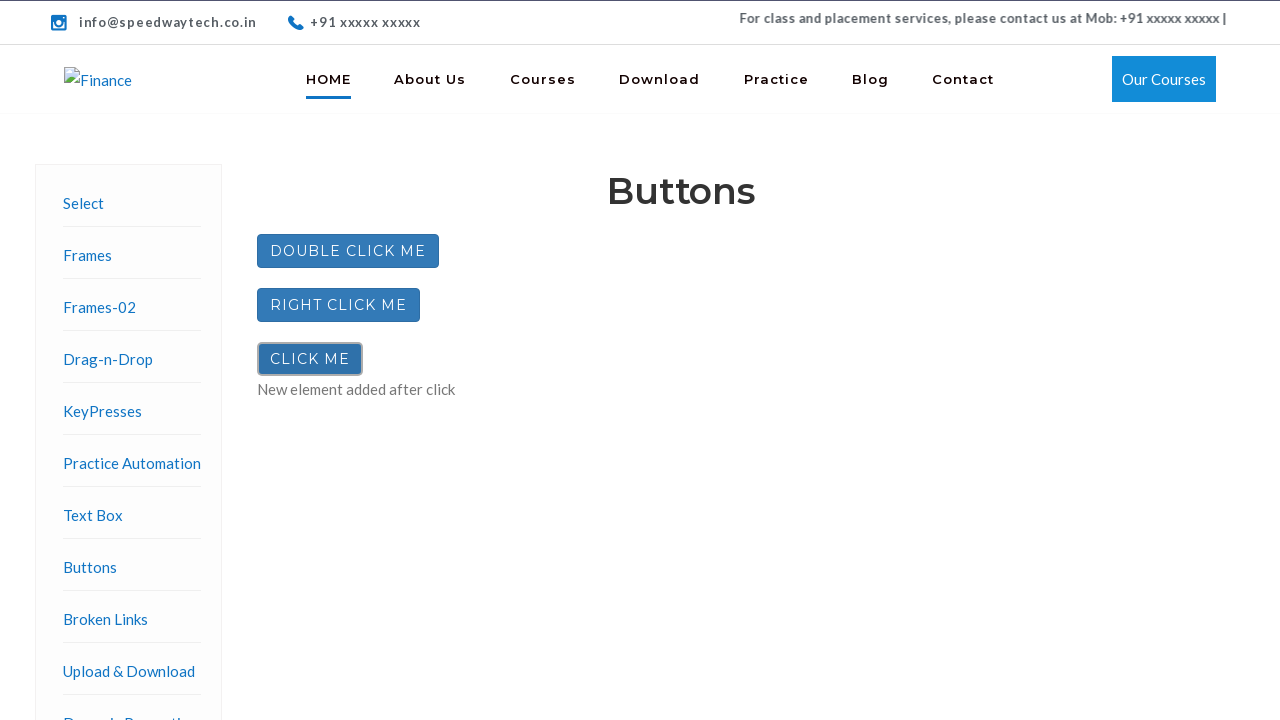

Performed right click on right-click button at (338, 305) on #rightClickBtn
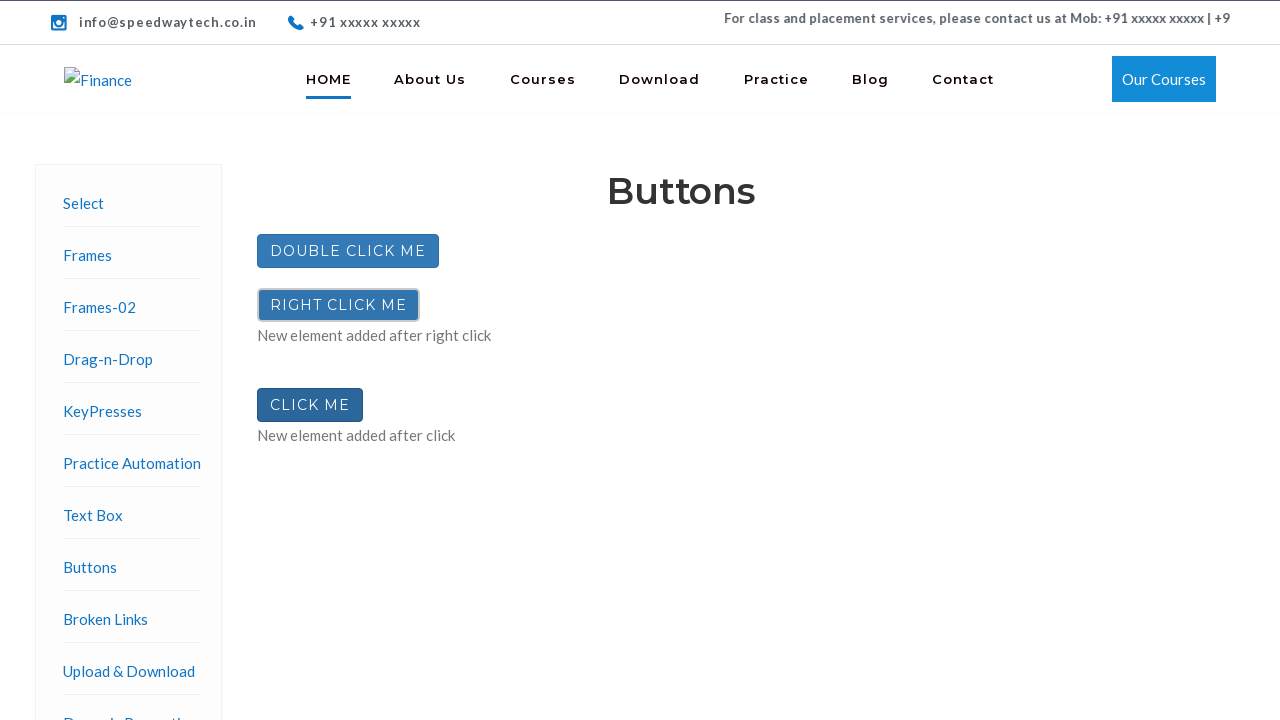

Performed double click on double-click button at (348, 251) on #doubleClickBtn
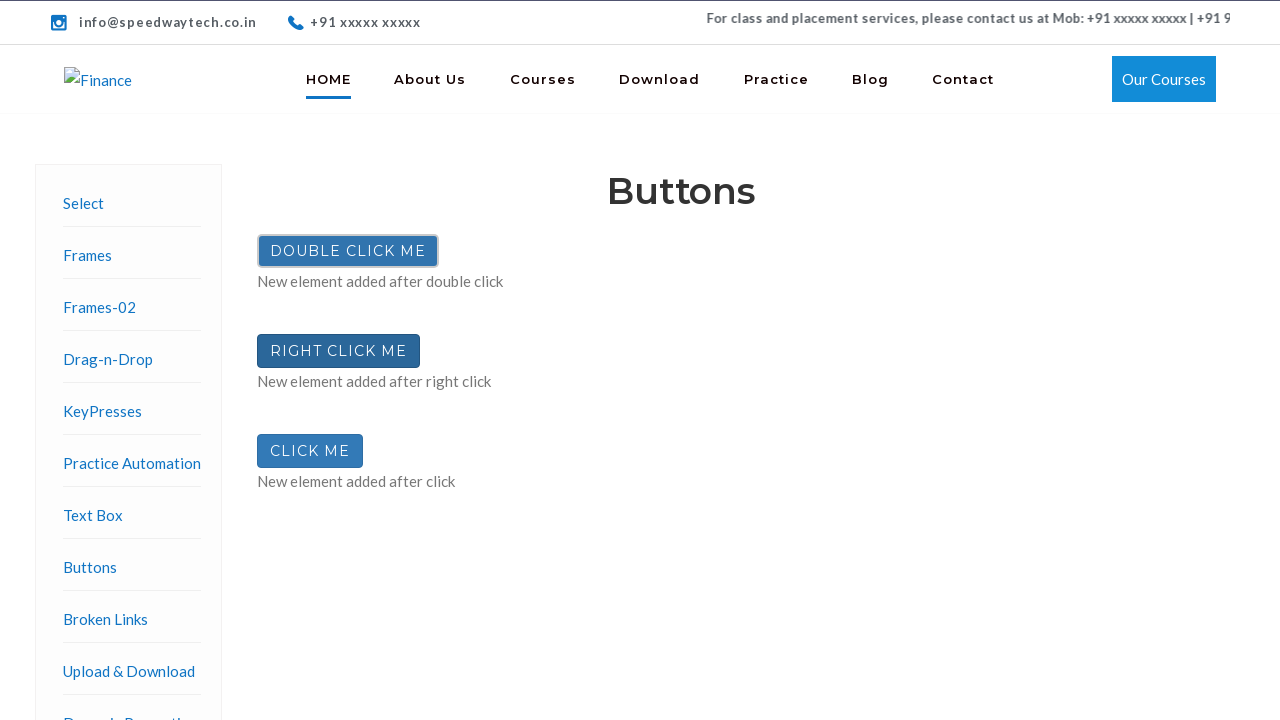

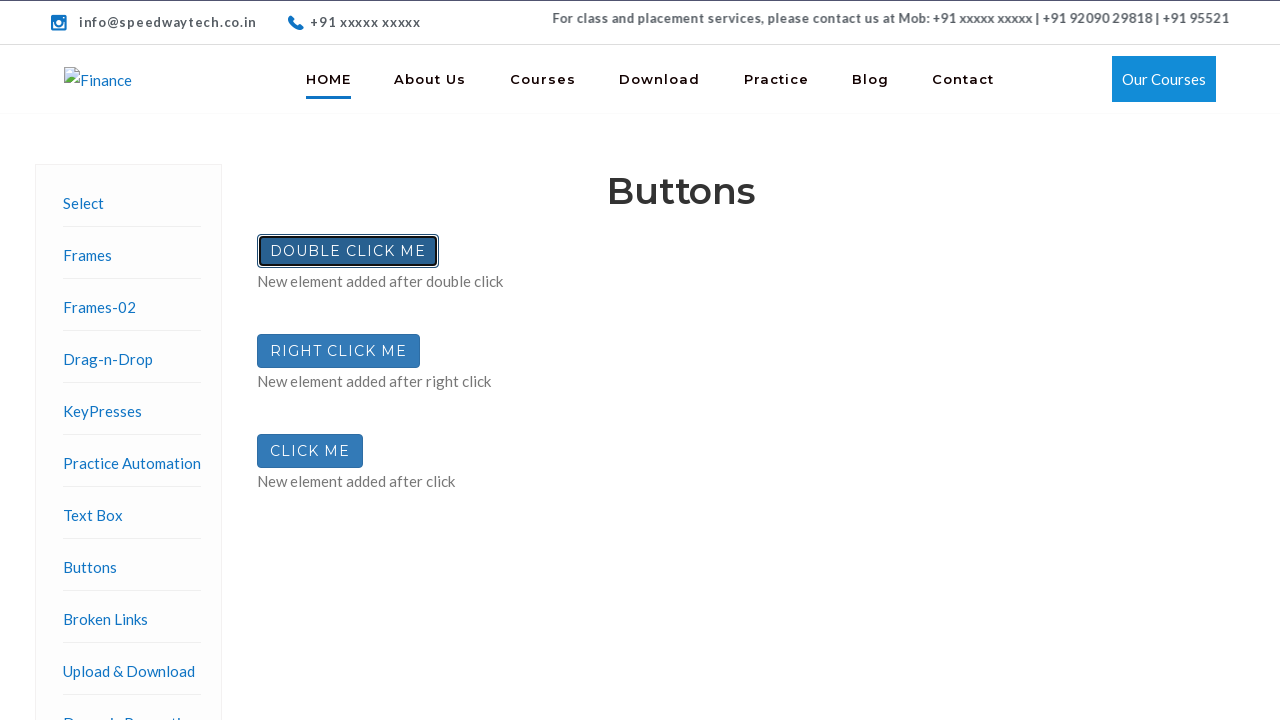